Tests handling a JavaScript alert by clicking a button that triggers it and accepting the dialog

Starting URL: https://the-internet.herokuapp.com/javascript_alerts

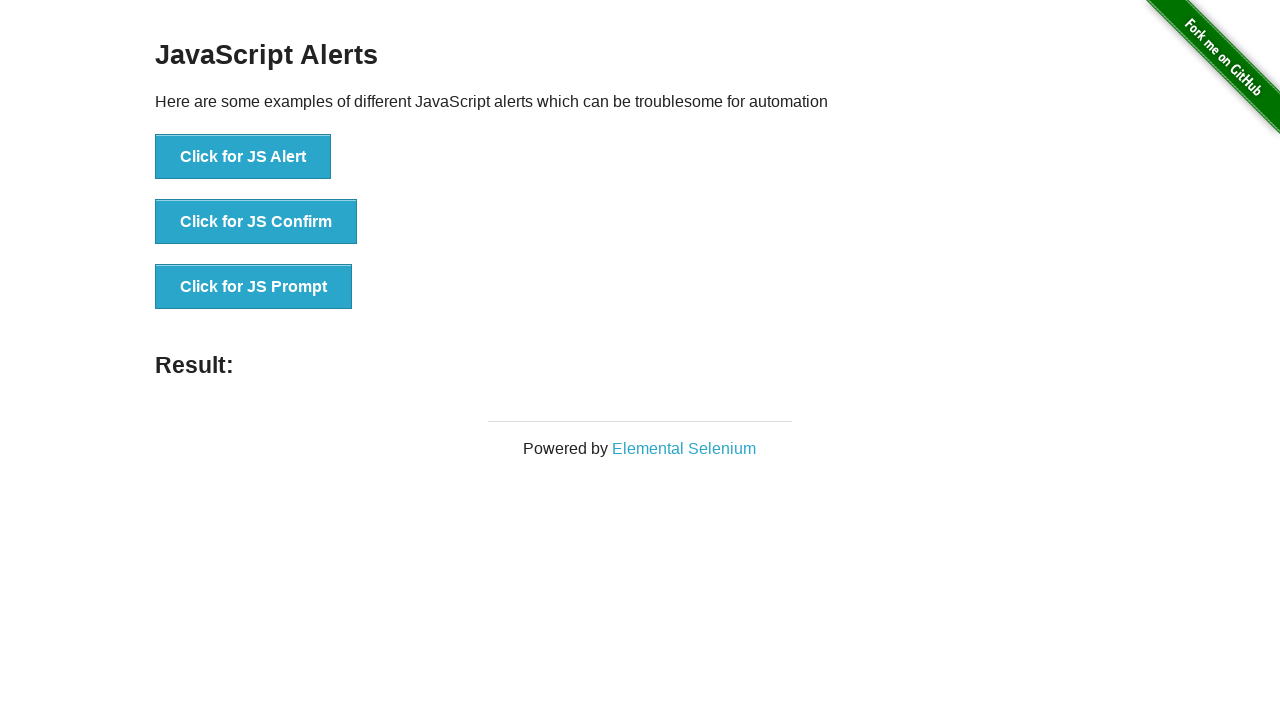

Set up dialog handler to automatically accept alerts
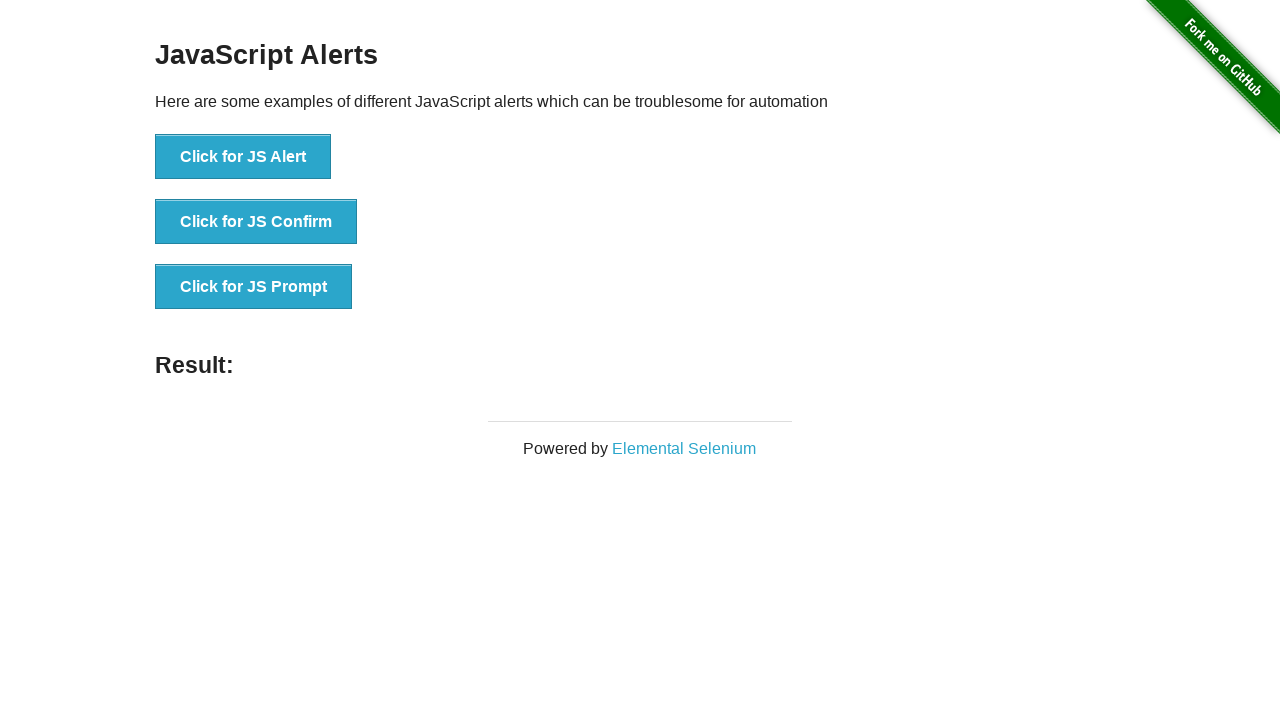

Clicked the JS Alert button to trigger the JavaScript alert at (243, 157) on [onclick="jsAlert()"]
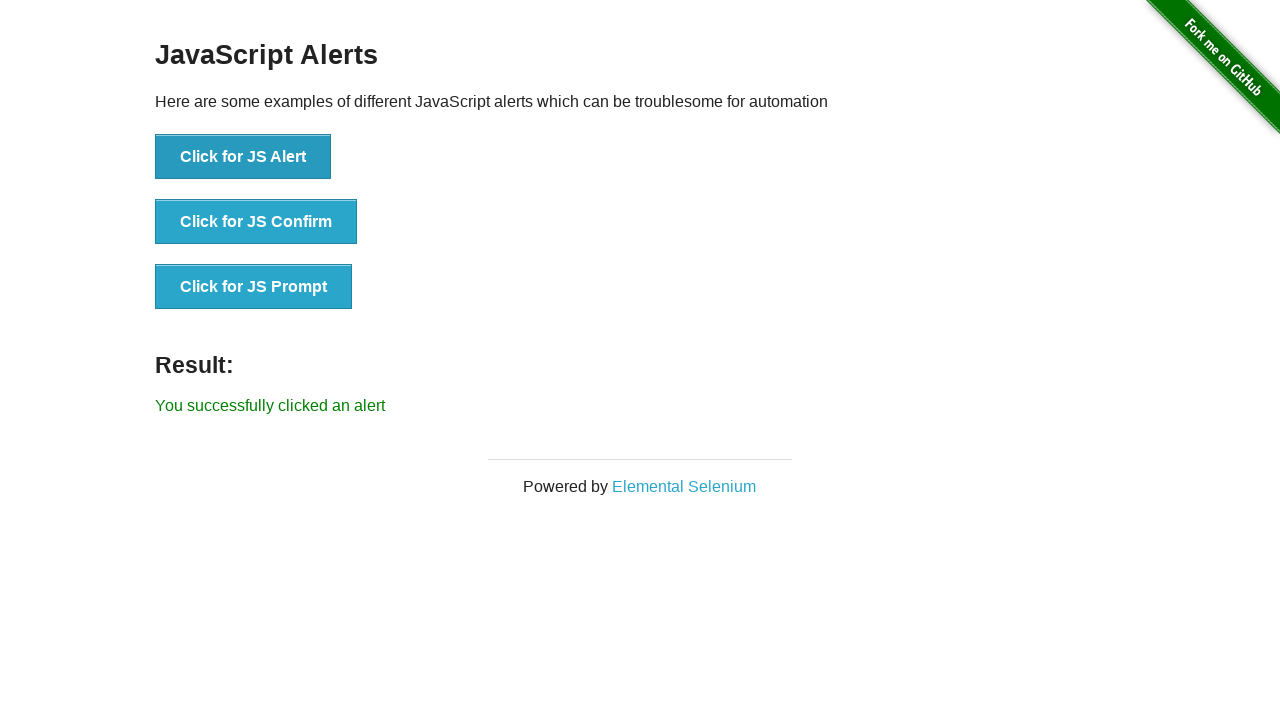

Waited for the alert dialog to be processed and accepted
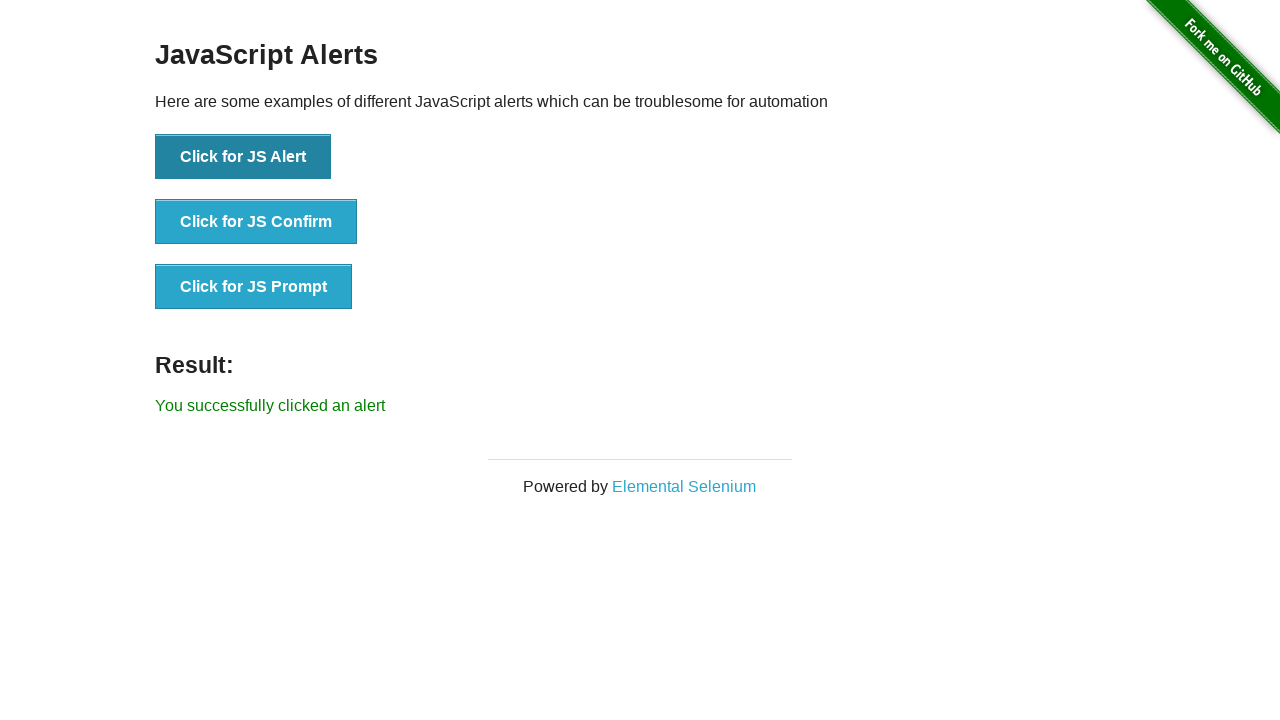

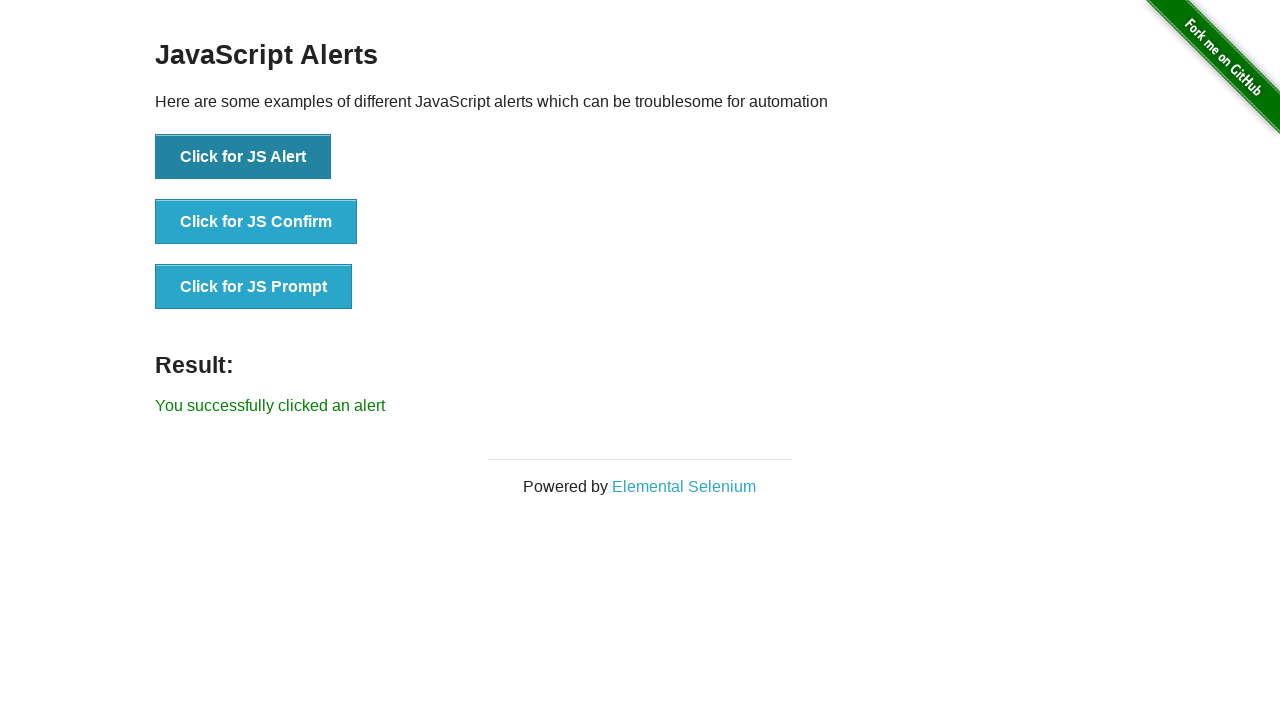